Tests form field value assertions by setting a value and verifying it contains expected text

Starting URL: https://www.ultimateqa.com/filling-out-forms

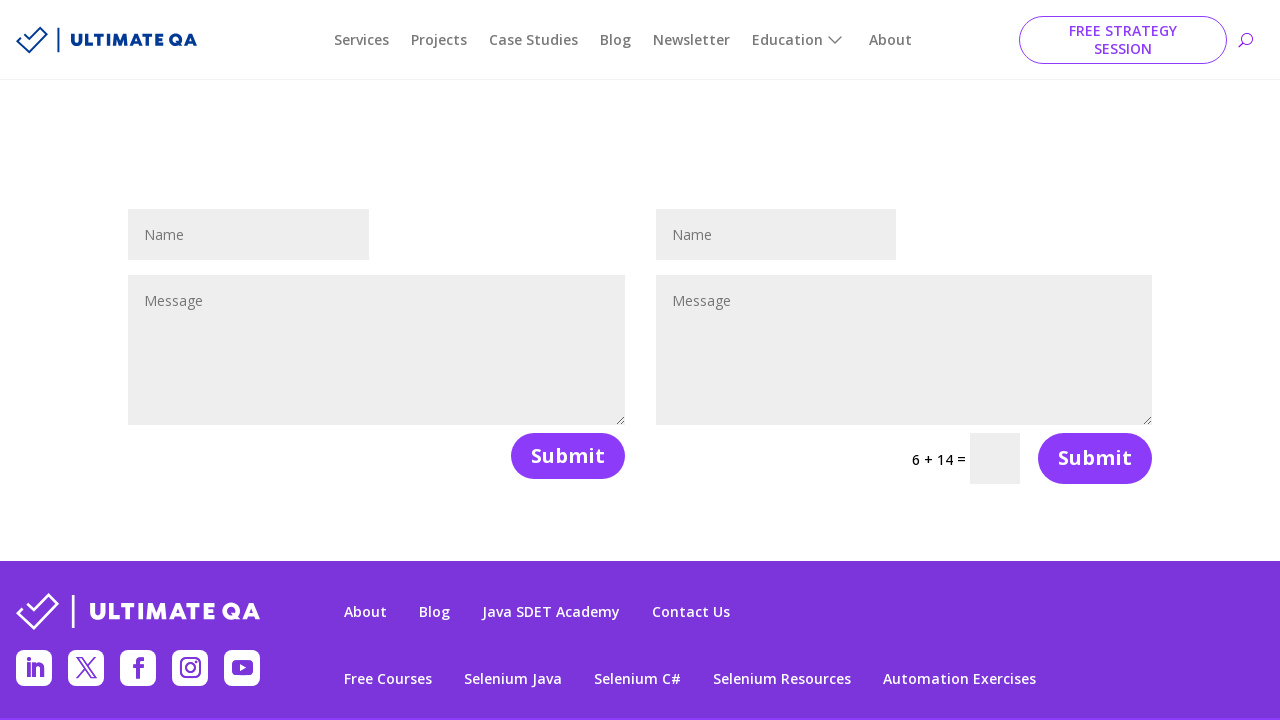

Filled message field with 'Setting Value For Testing' on #et_pb_contact_message_0
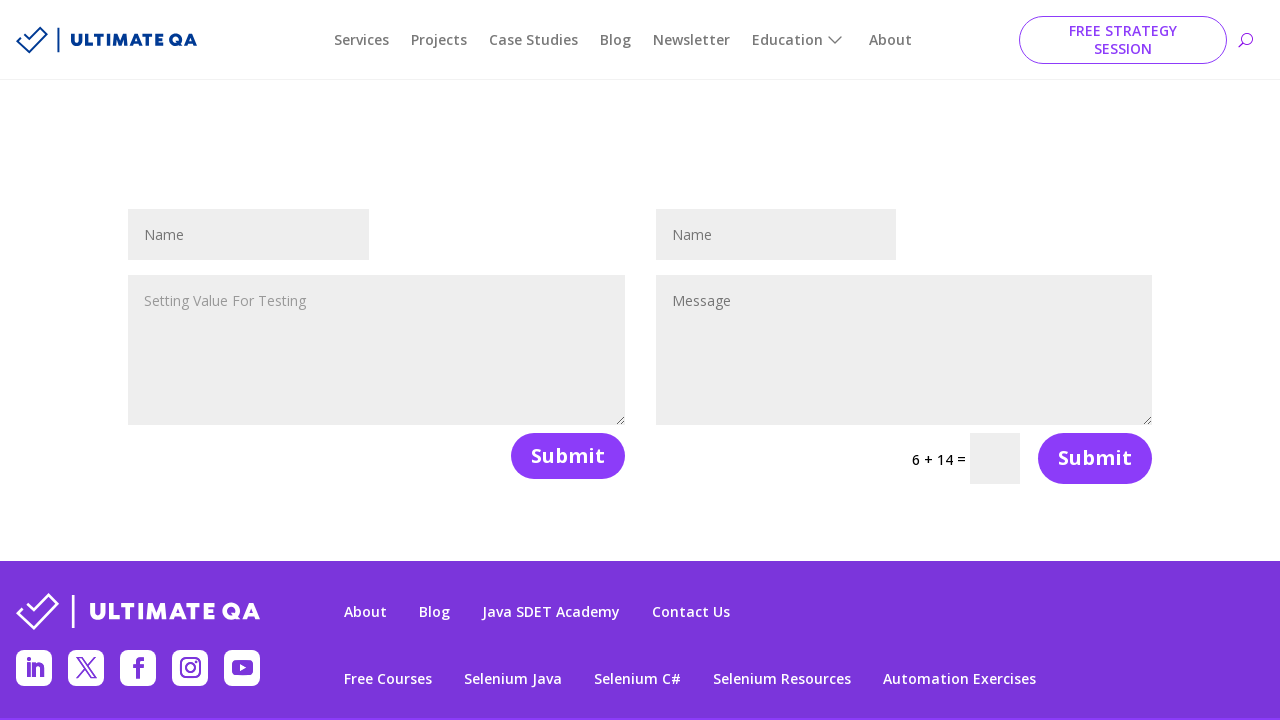

Retrieved input value from message field
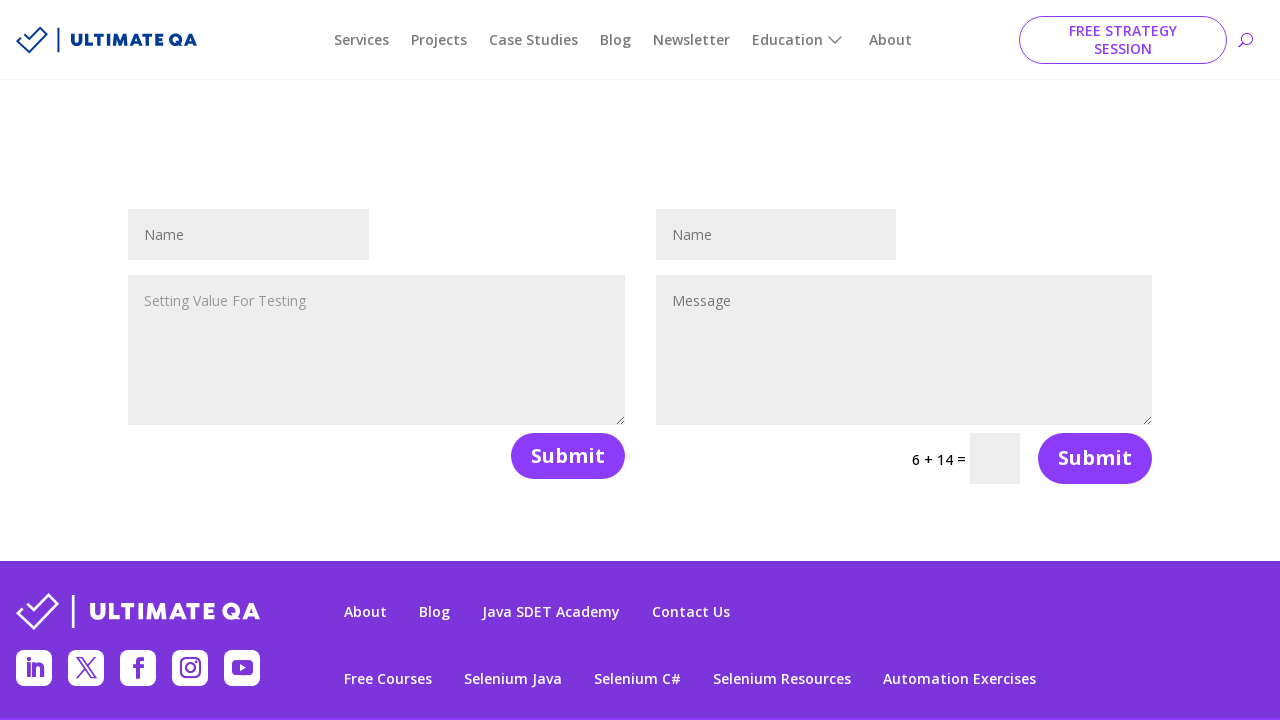

Asserted that input value contains 'Testing'
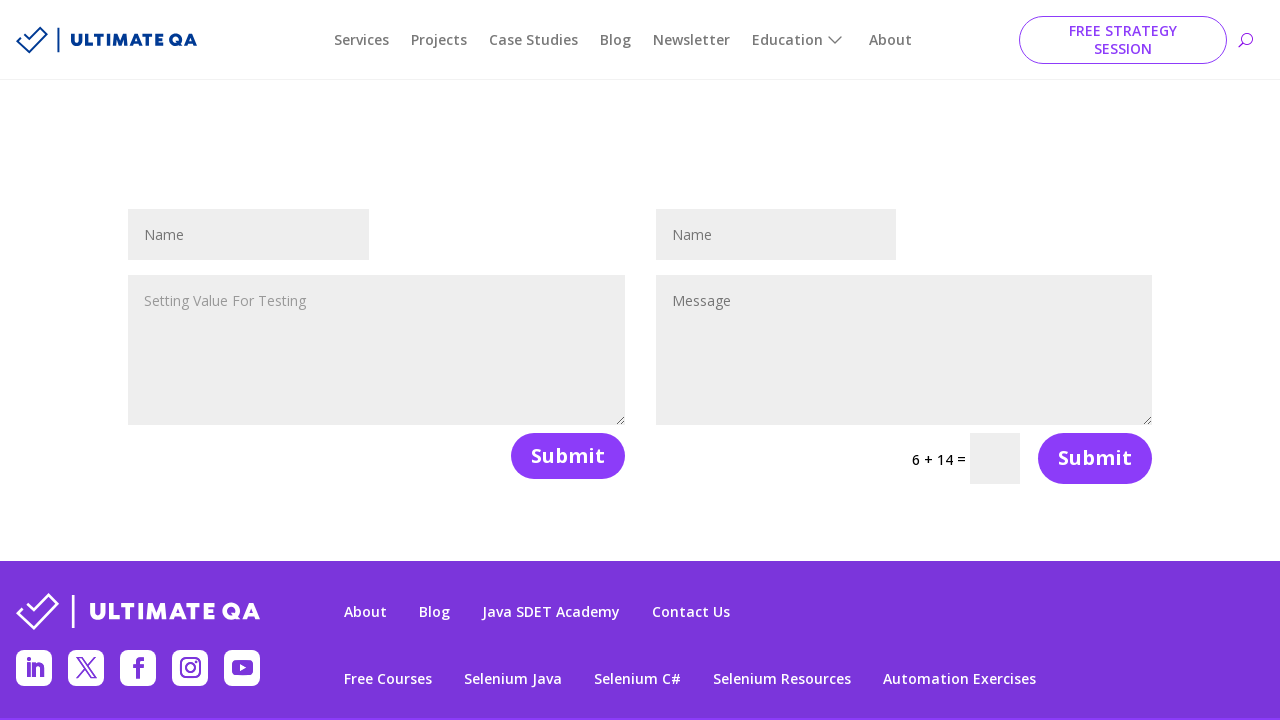

Asserted that input value equals 'Setting Value For Testing'
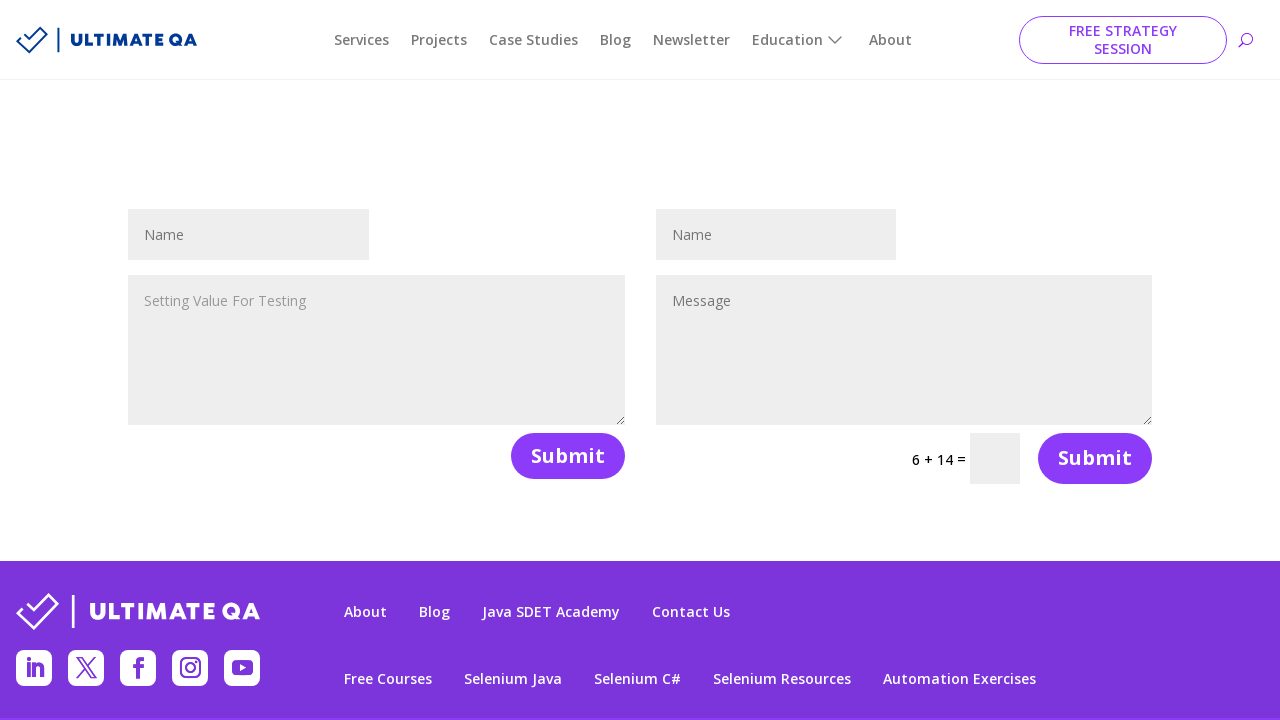

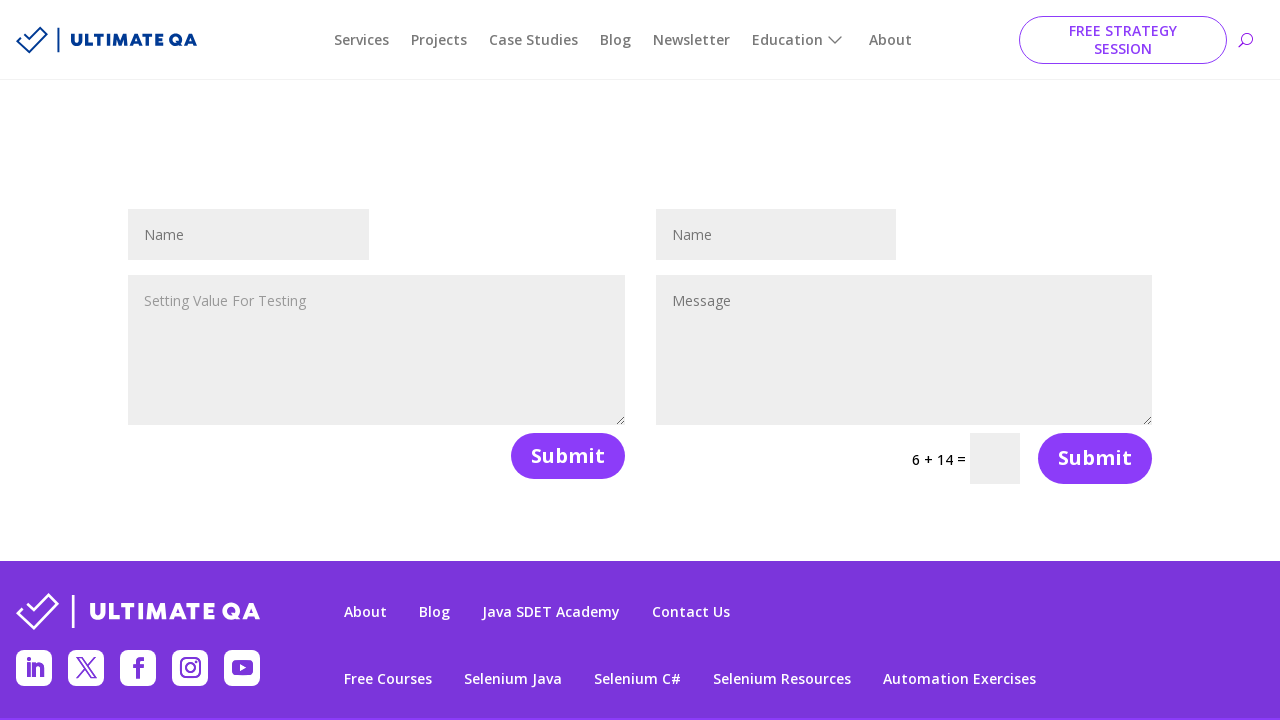